Tests login error handling by clicking login without credentials, verifying error message appears, then dismissing the error

Starting URL: https://www.saucedemo.com/

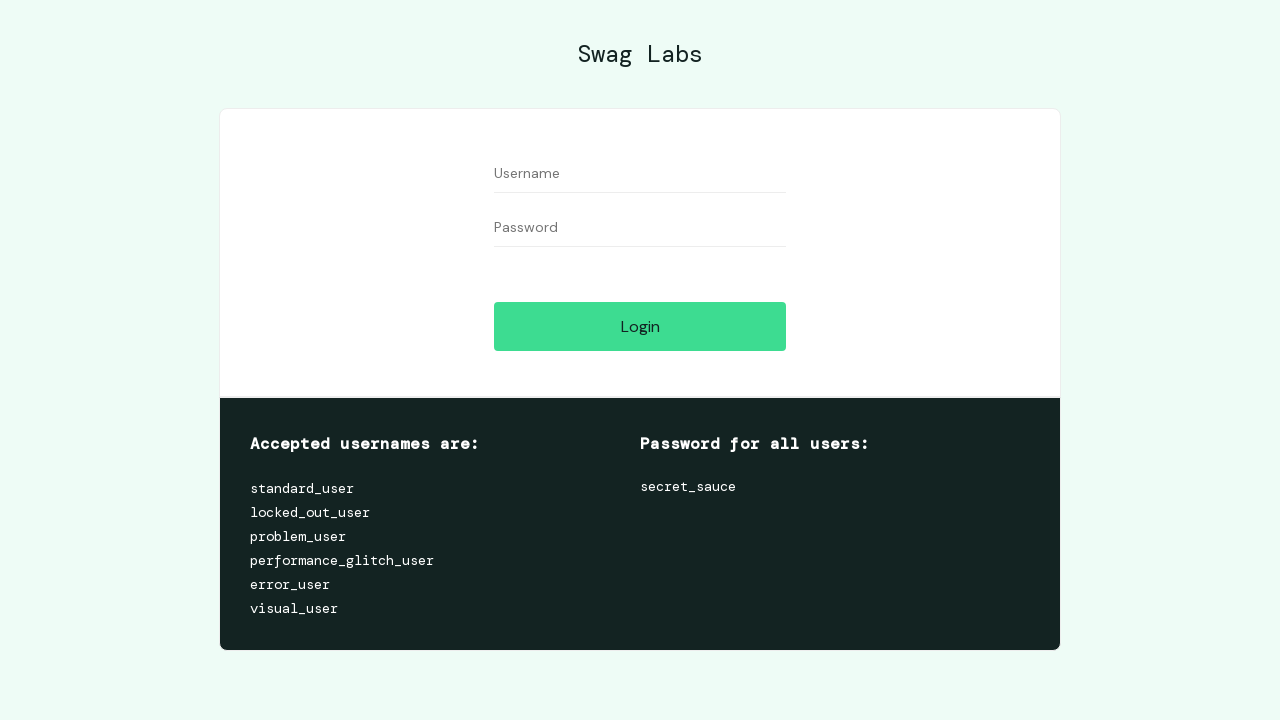

Clicked login button without entering credentials at (640, 326) on [data-test="login-button"]
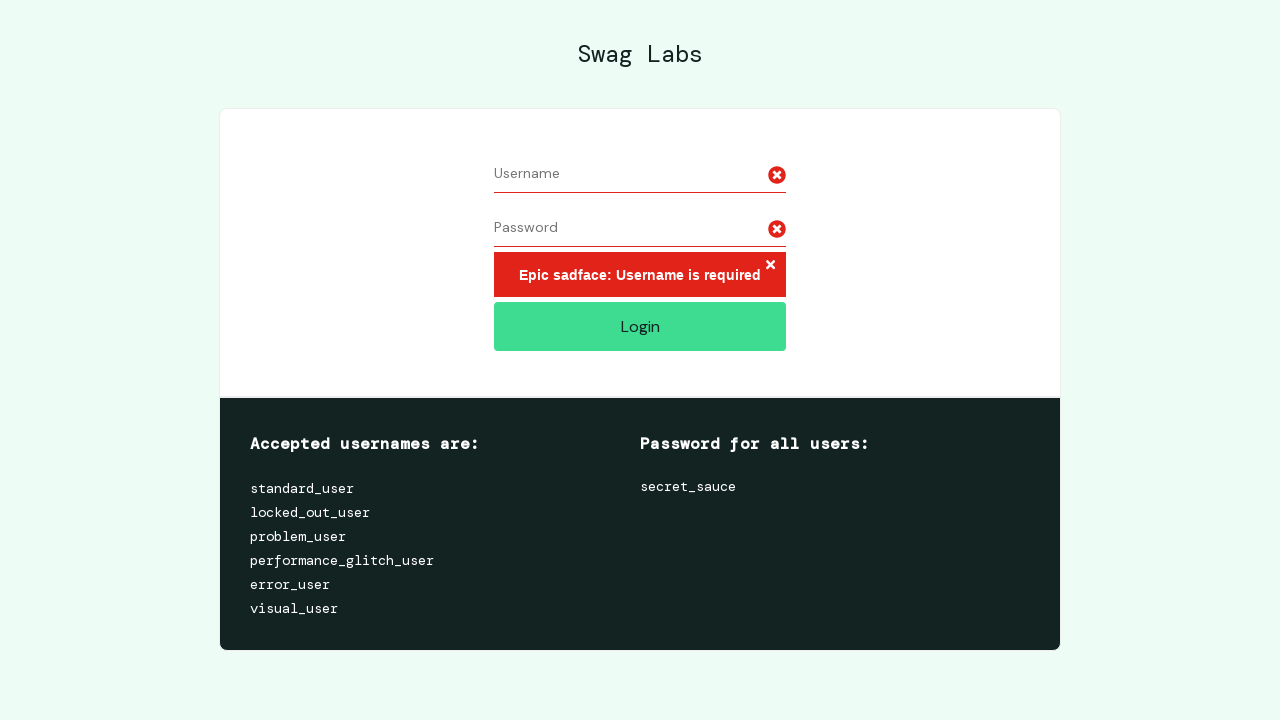

Error message appeared
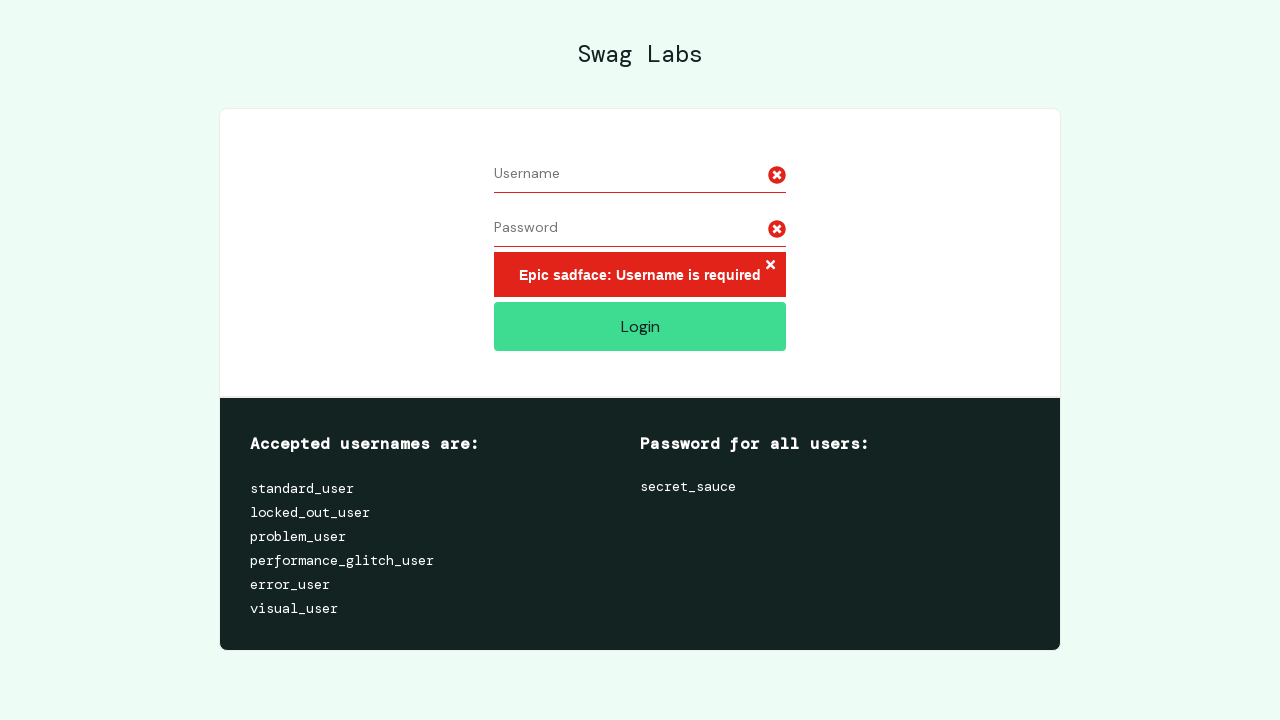

Clicked error close button to dismiss the error at (770, 266) on .error-button
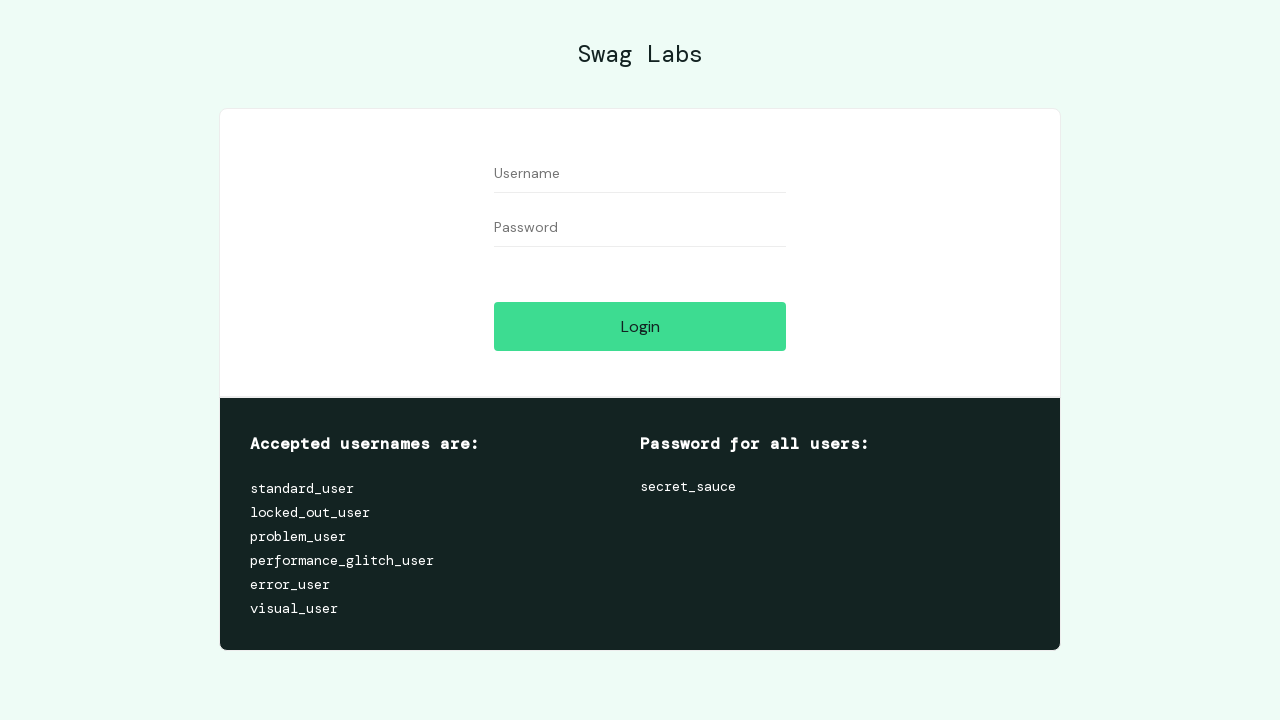

Error message successfully dismissed
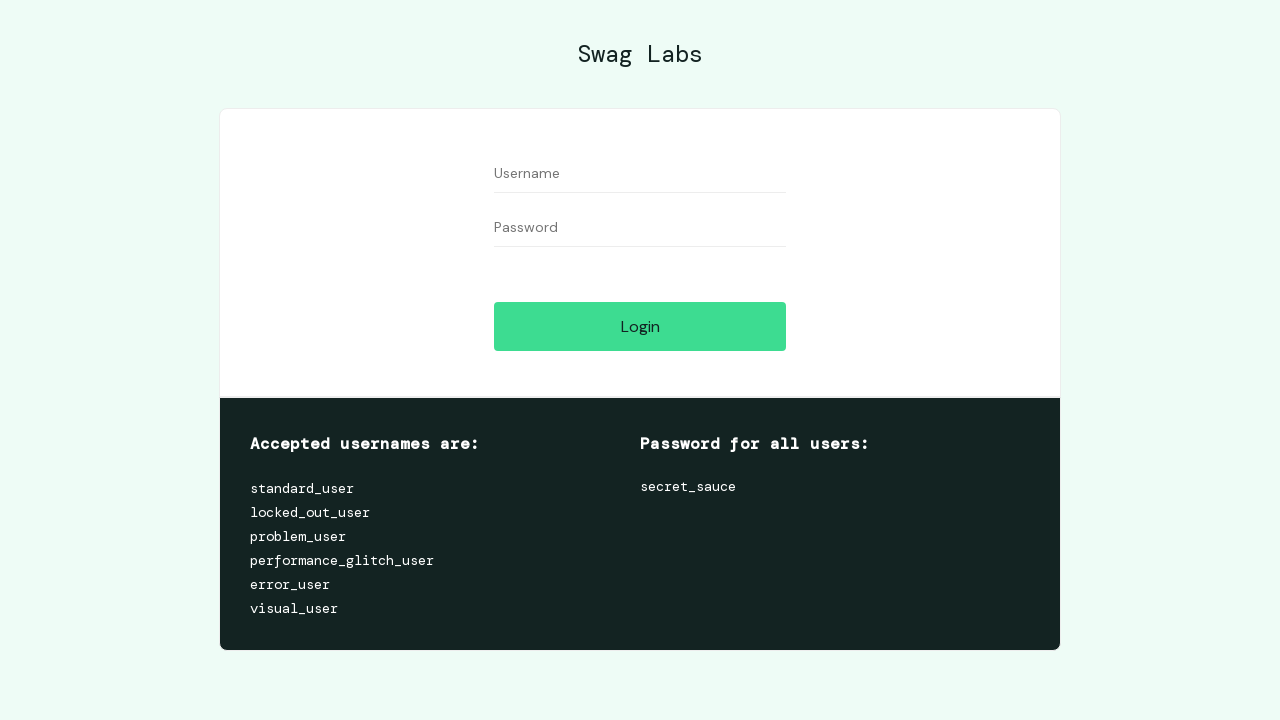

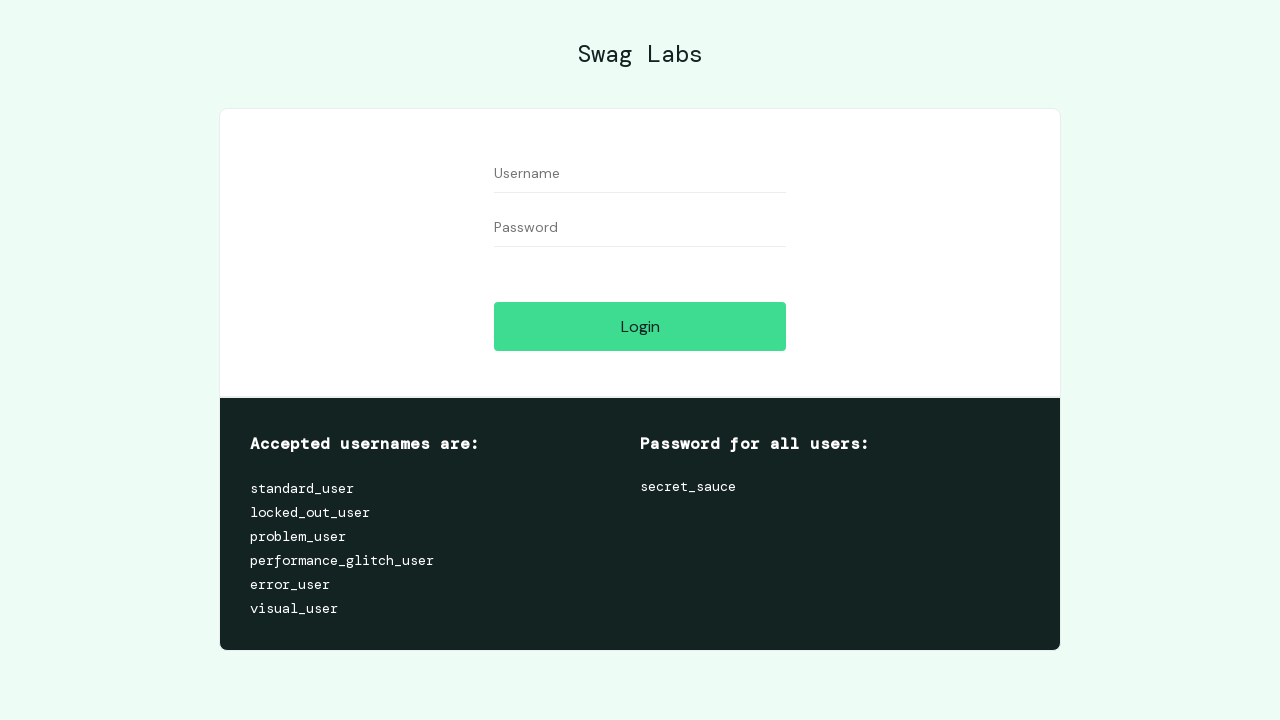